Tests the Playwright documentation site by clicking the "Get started" link and verifying the Installation heading appears.

Starting URL: https://playwright.dev/

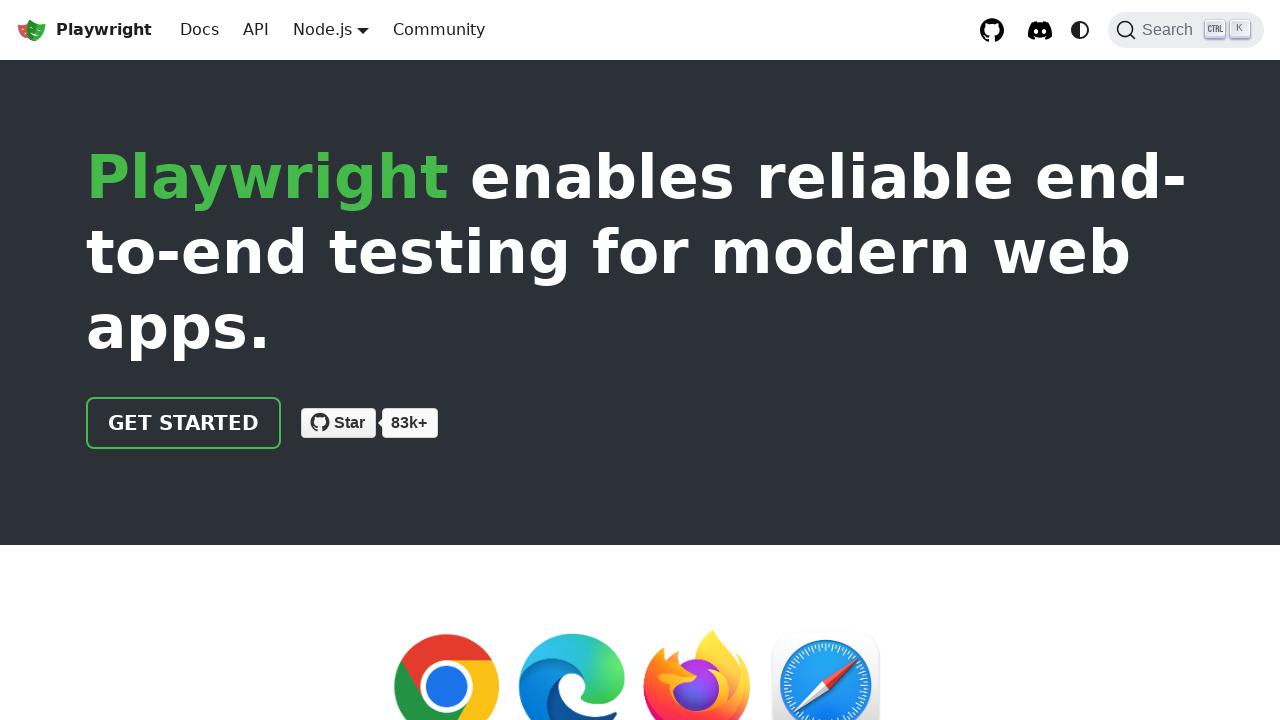

Clicked the 'Get started' link on Playwright documentation site at (184, 423) on internal:role=link[name="Get started"i]
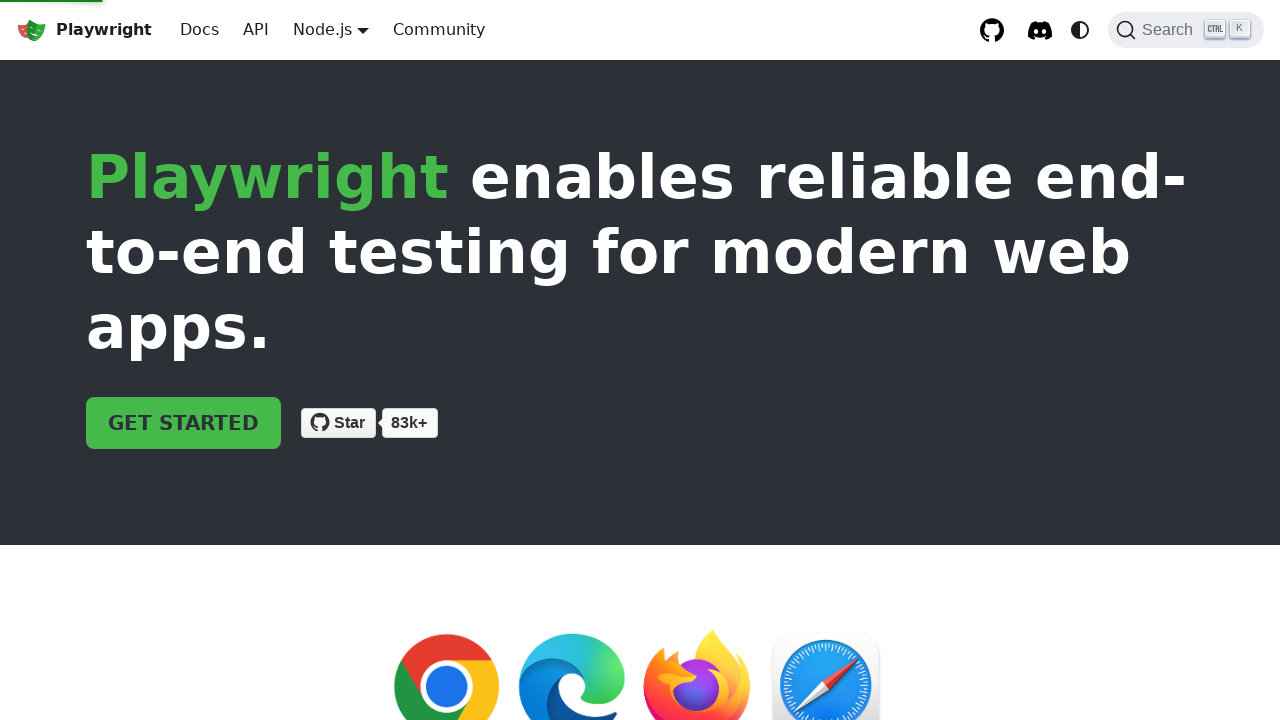

Verified the Installation heading appeared on the page
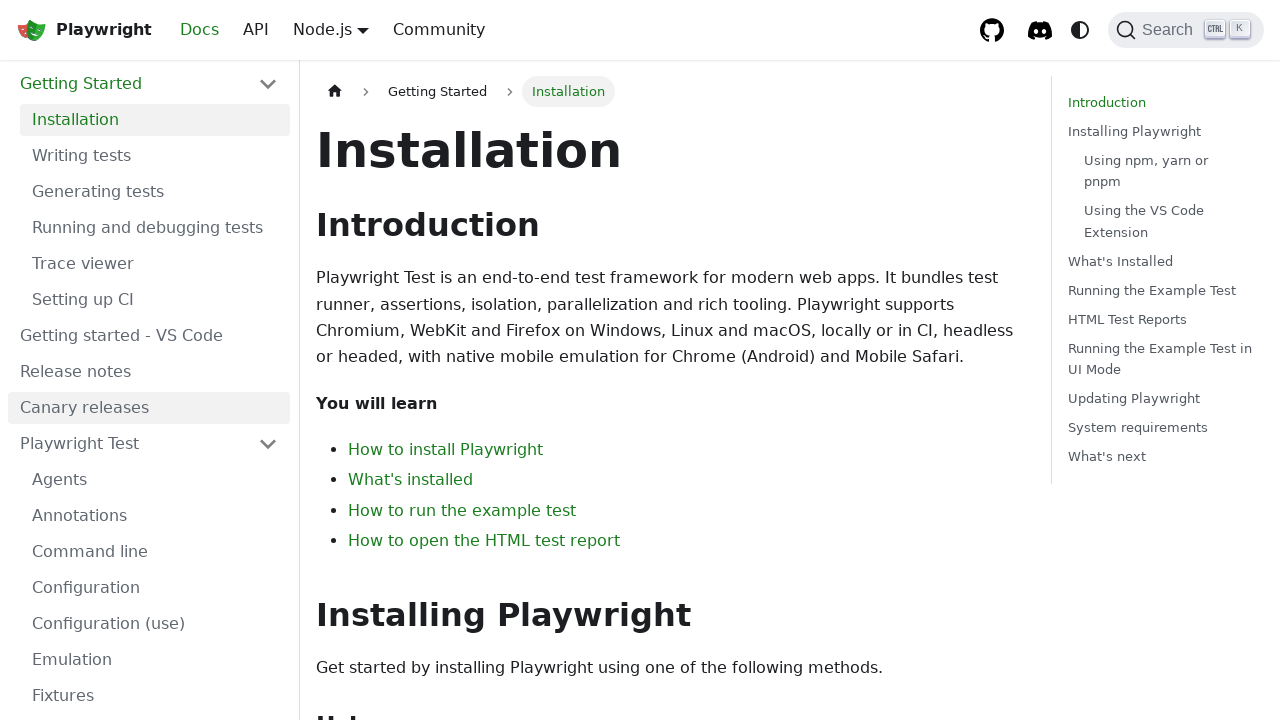

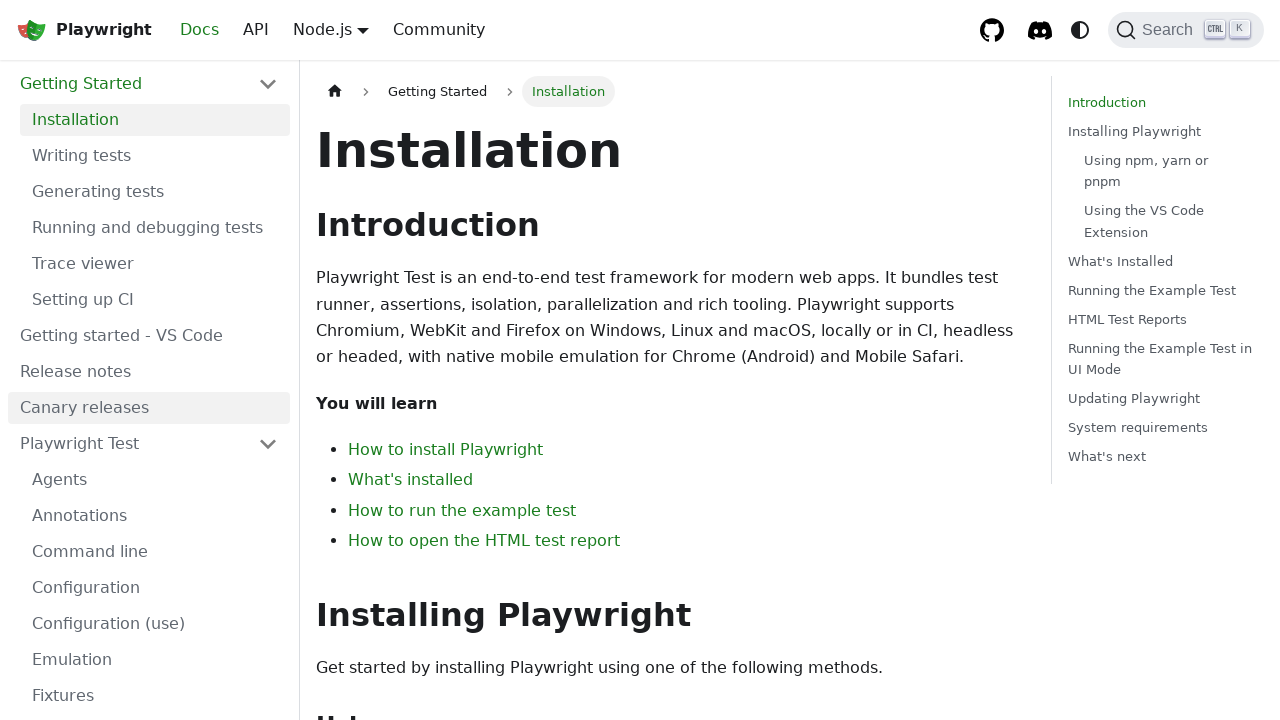